Tests that the Clear completed button displays correct text after completing an item

Starting URL: https://demo.playwright.dev/todomvc

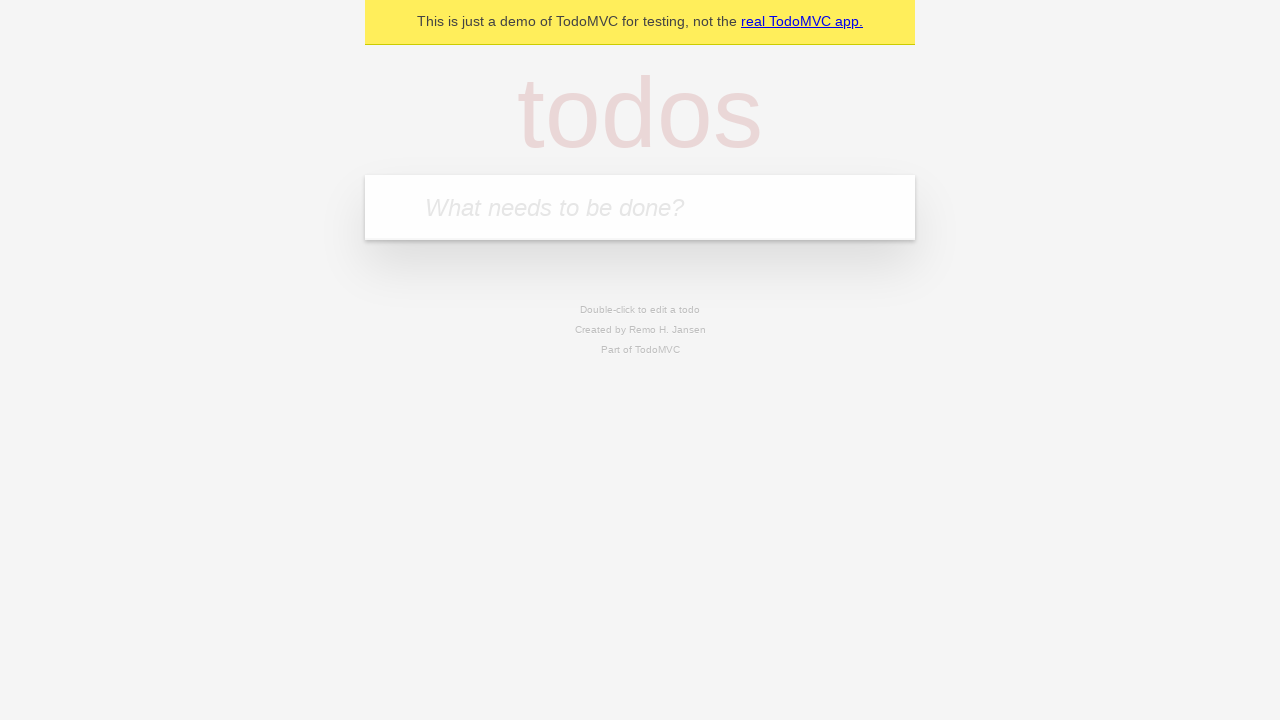

Filled todo input with 'buy some cheese' on internal:attr=[placeholder="What needs to be done?"i]
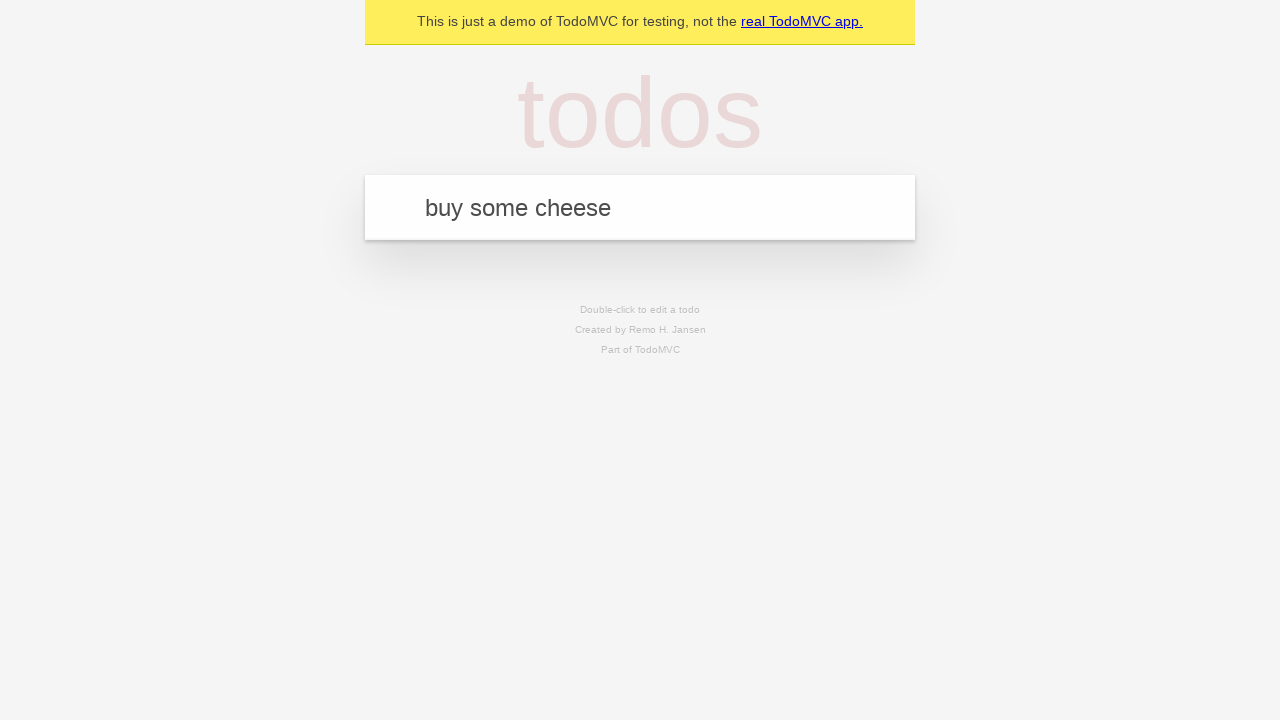

Pressed Enter to add 'buy some cheese' todo on internal:attr=[placeholder="What needs to be done?"i]
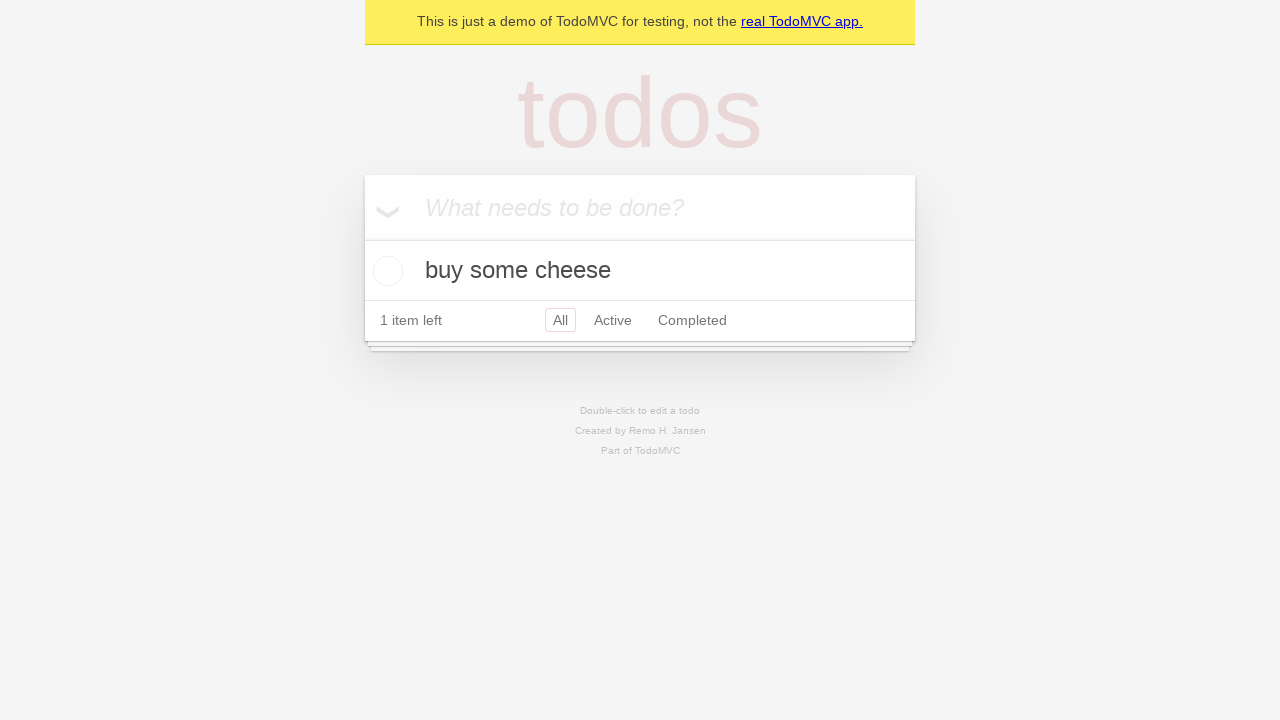

Filled todo input with 'feed the cat' on internal:attr=[placeholder="What needs to be done?"i]
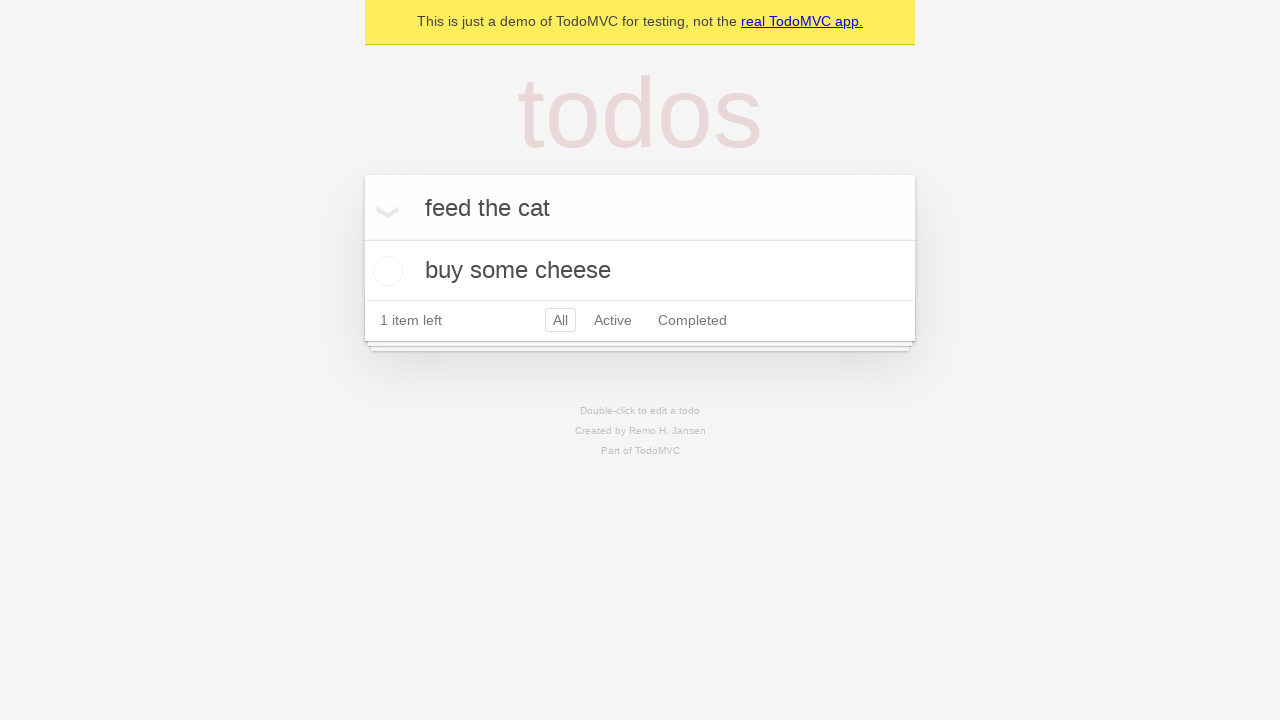

Pressed Enter to add 'feed the cat' todo on internal:attr=[placeholder="What needs to be done?"i]
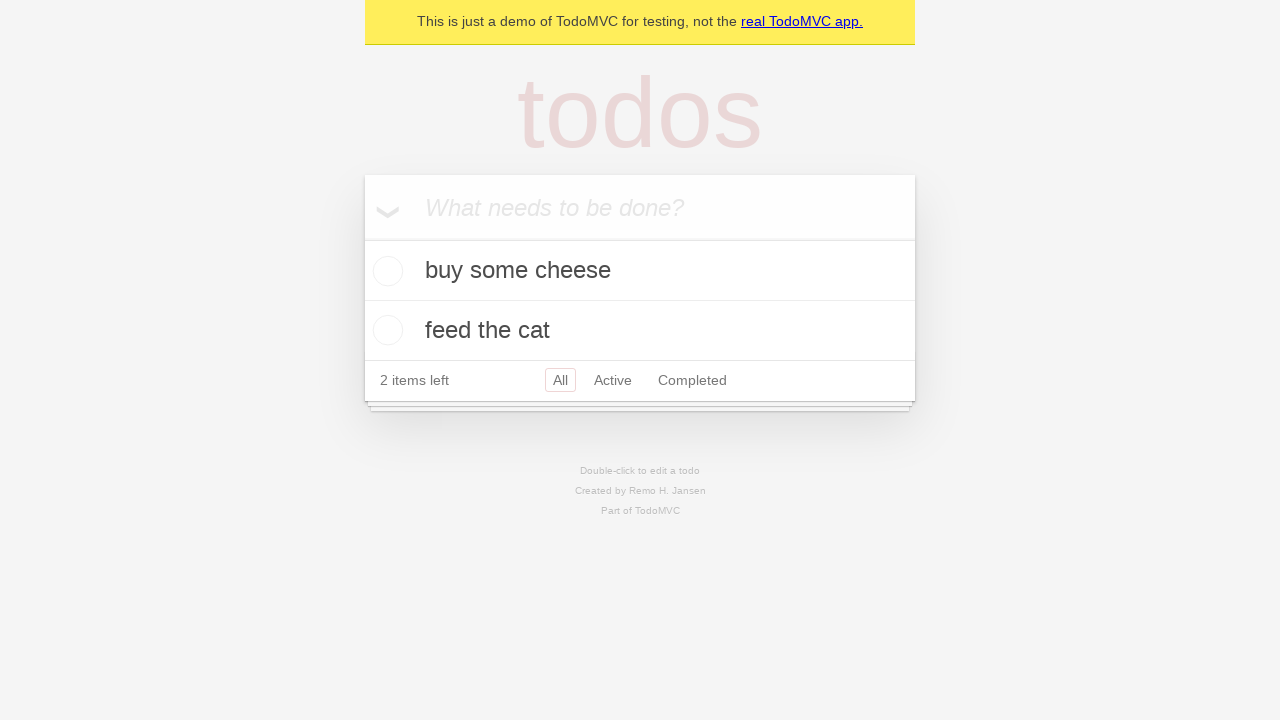

Filled todo input with 'book a doctors appointment' on internal:attr=[placeholder="What needs to be done?"i]
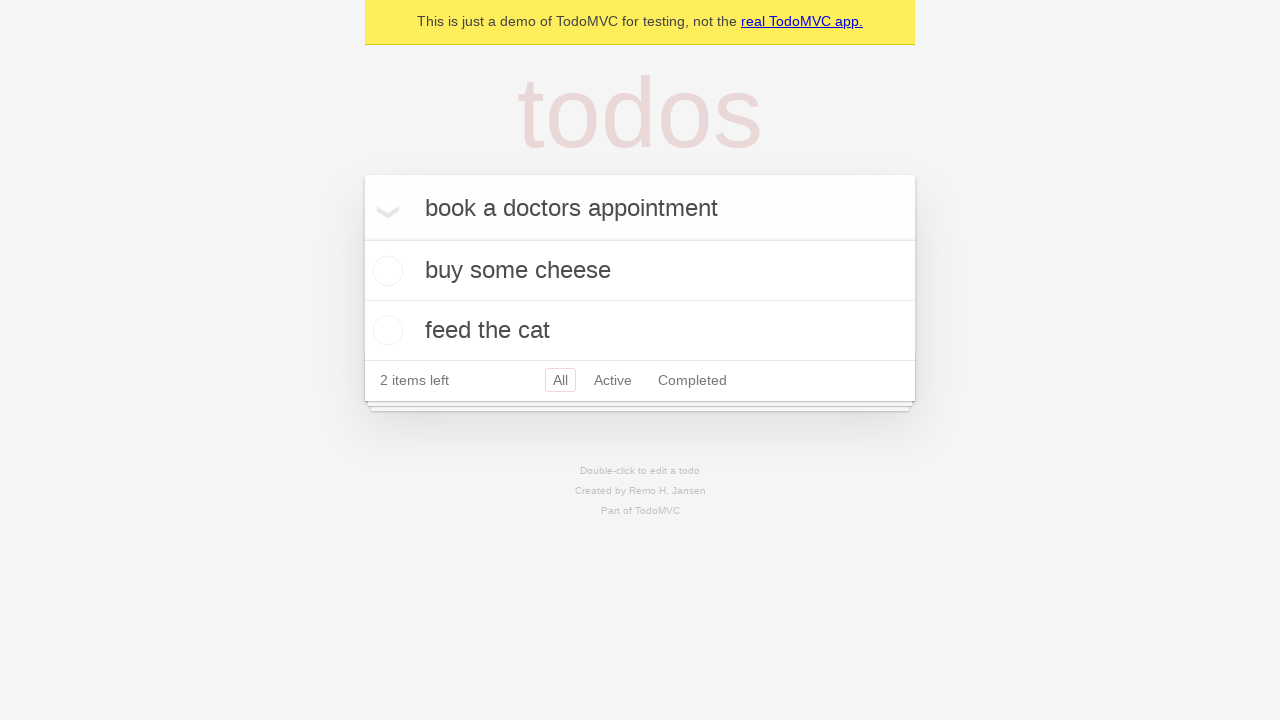

Pressed Enter to add 'book a doctors appointment' todo on internal:attr=[placeholder="What needs to be done?"i]
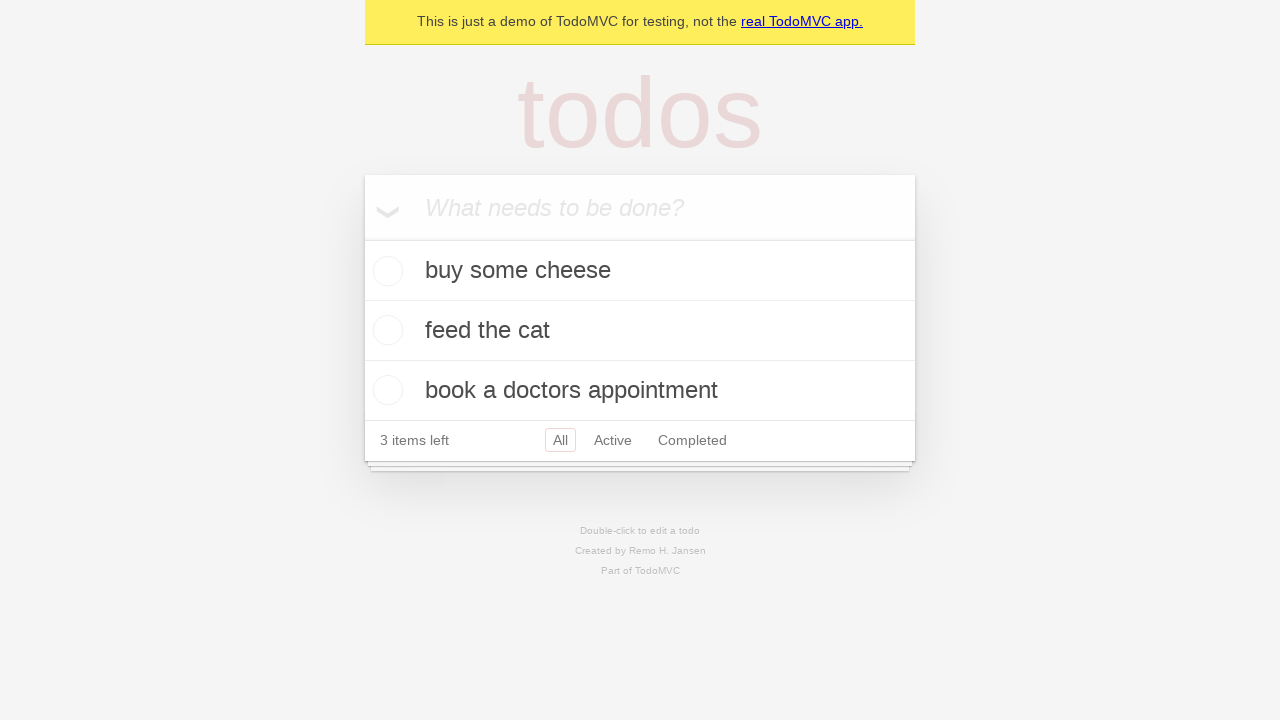

Checked the first todo item as completed at (385, 271) on .todo-list li .toggle >> nth=0
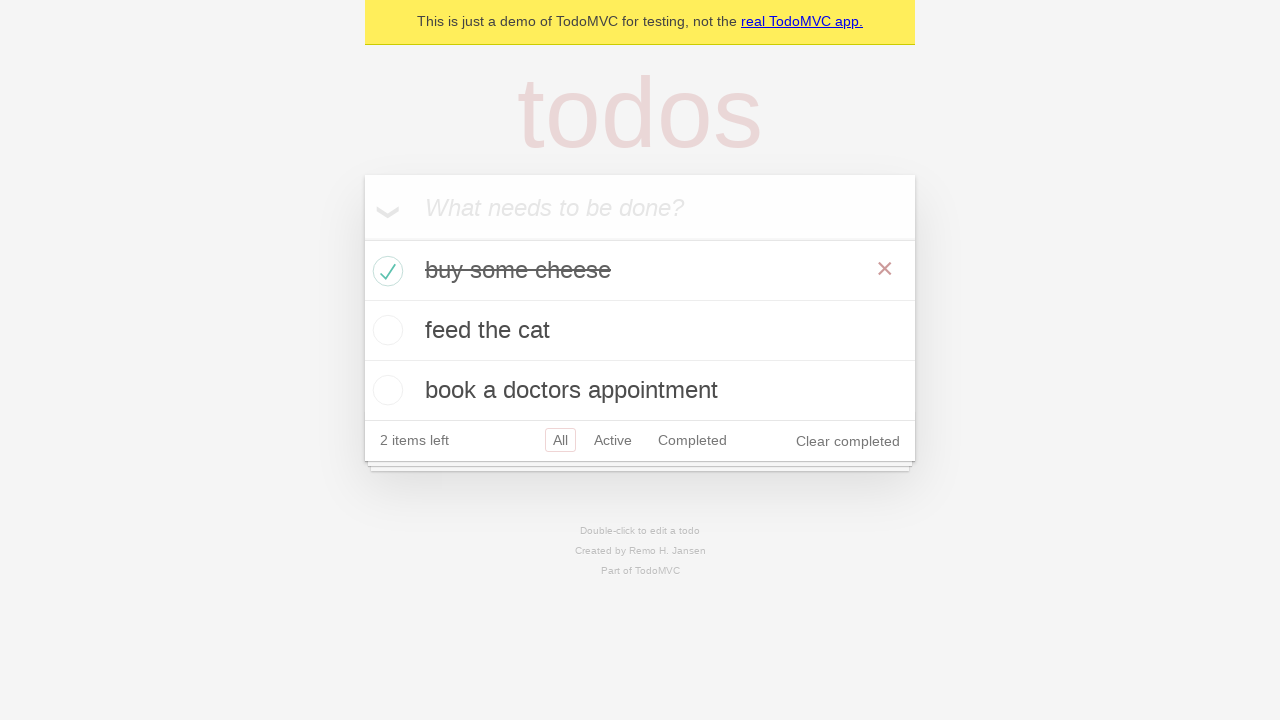

Clear completed button appeared after marking item as done
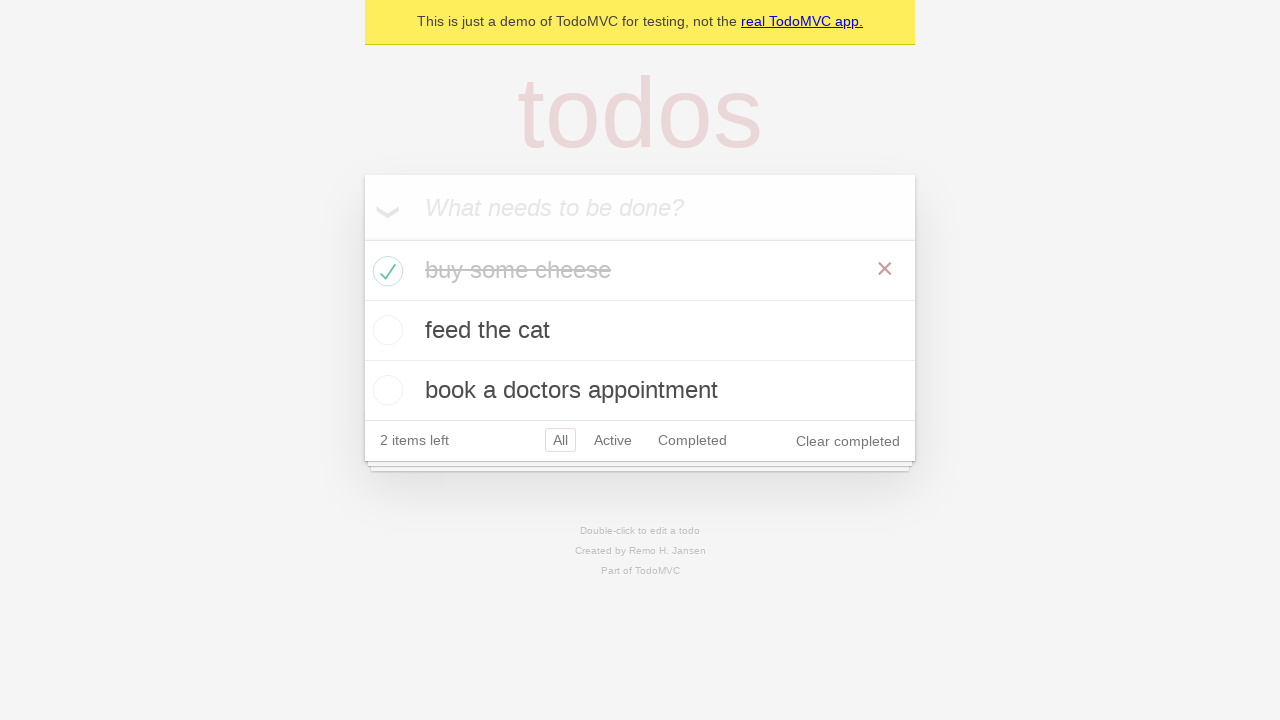

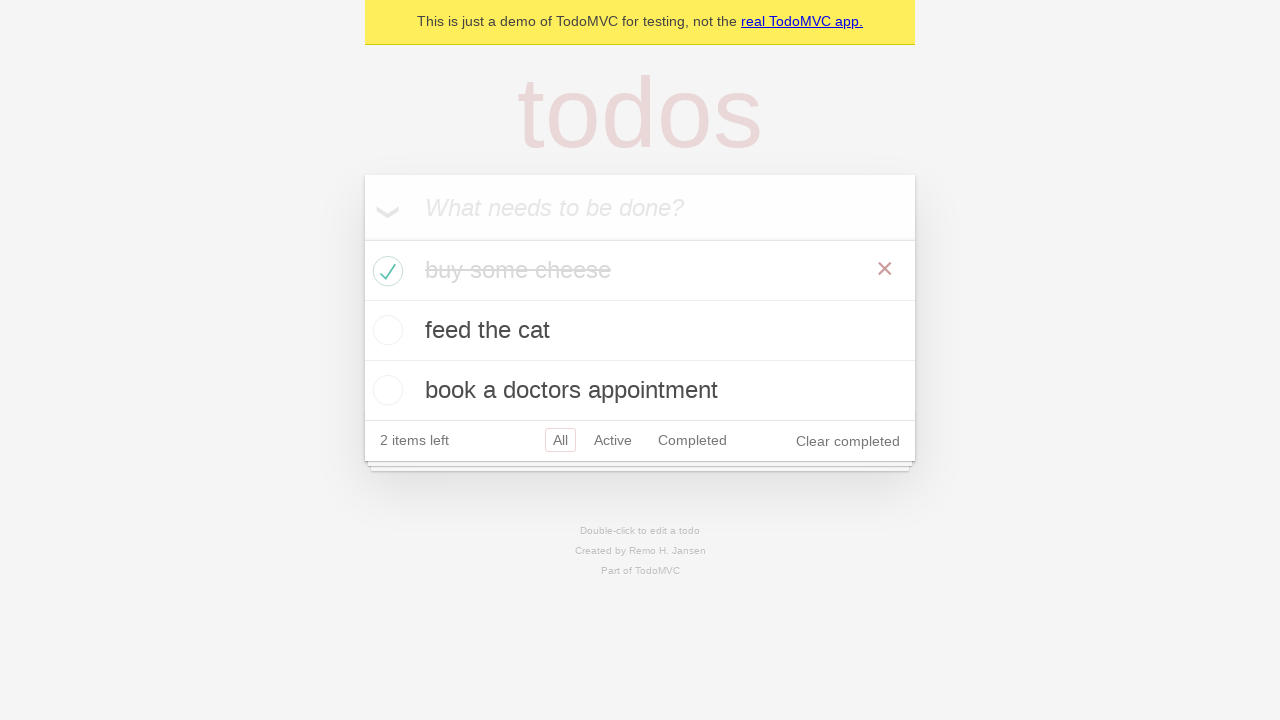